Tests that the currently applied filter is highlighted in the navigation

Starting URL: https://demo.playwright.dev/todomvc

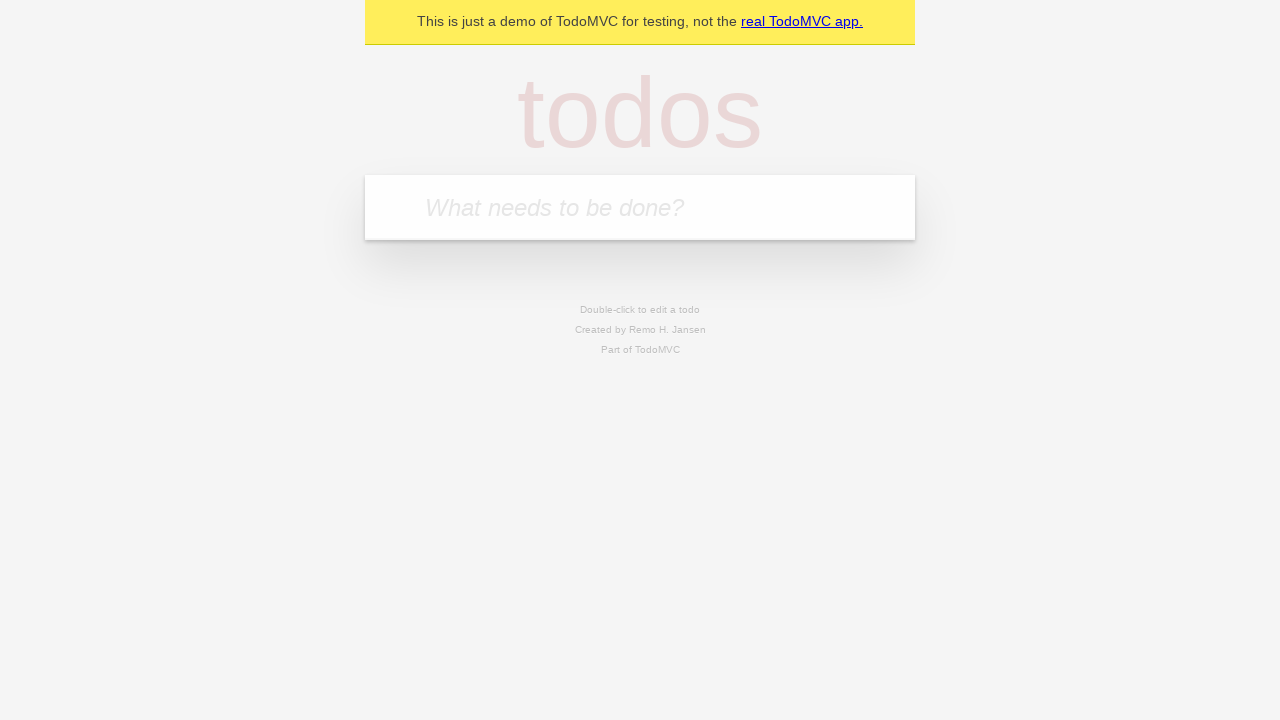

Filled todo input with 'buy some cheese' on internal:attr=[placeholder="What needs to be done?"i]
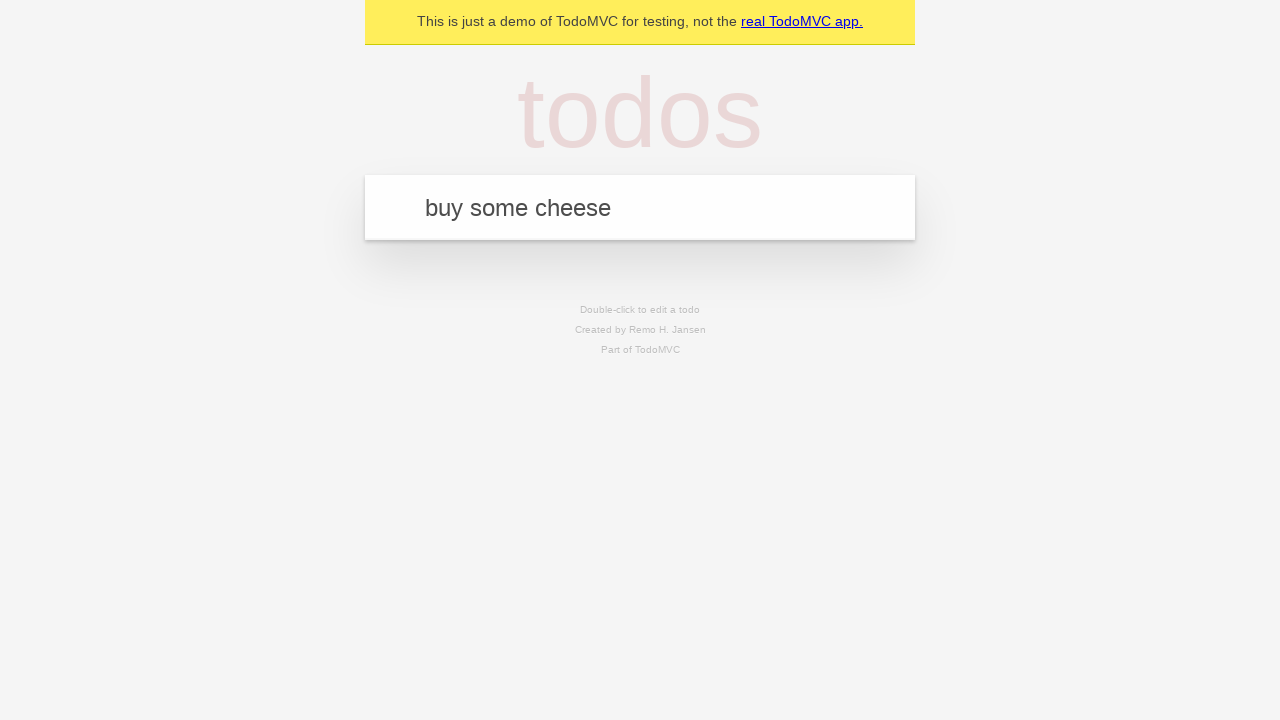

Pressed Enter to add first todo item on internal:attr=[placeholder="What needs to be done?"i]
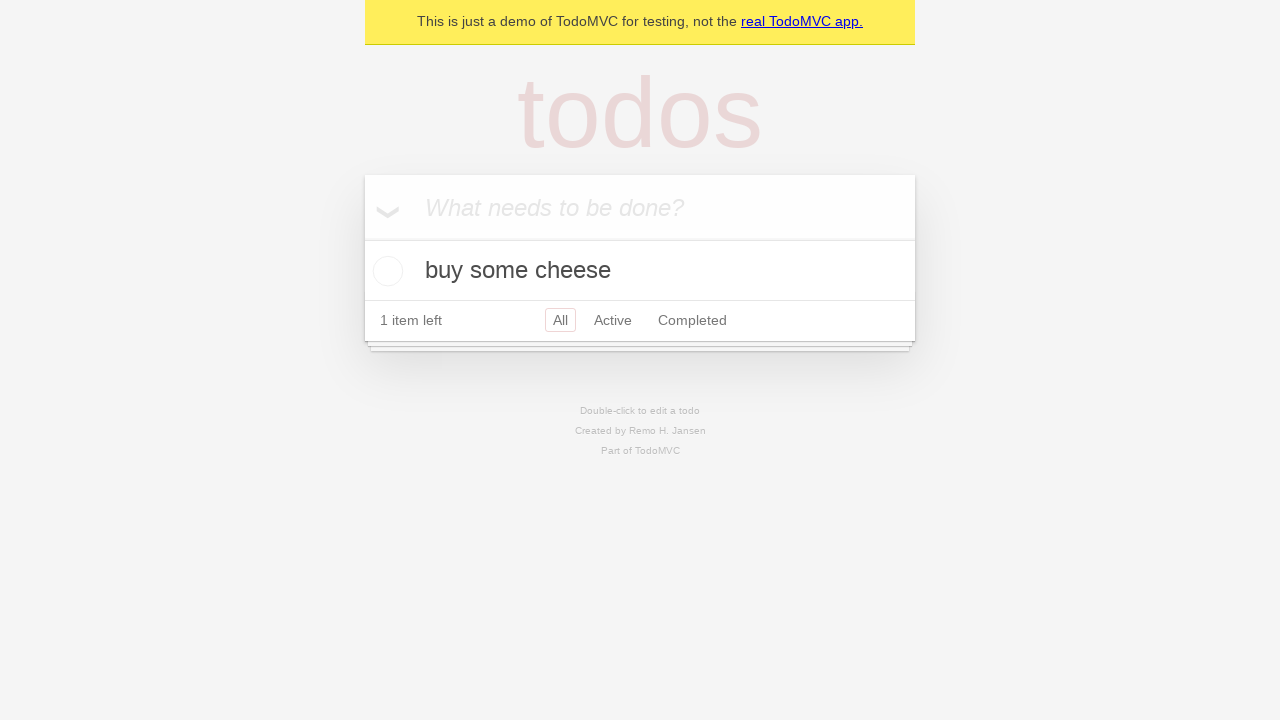

Filled todo input with 'feed the cat' on internal:attr=[placeholder="What needs to be done?"i]
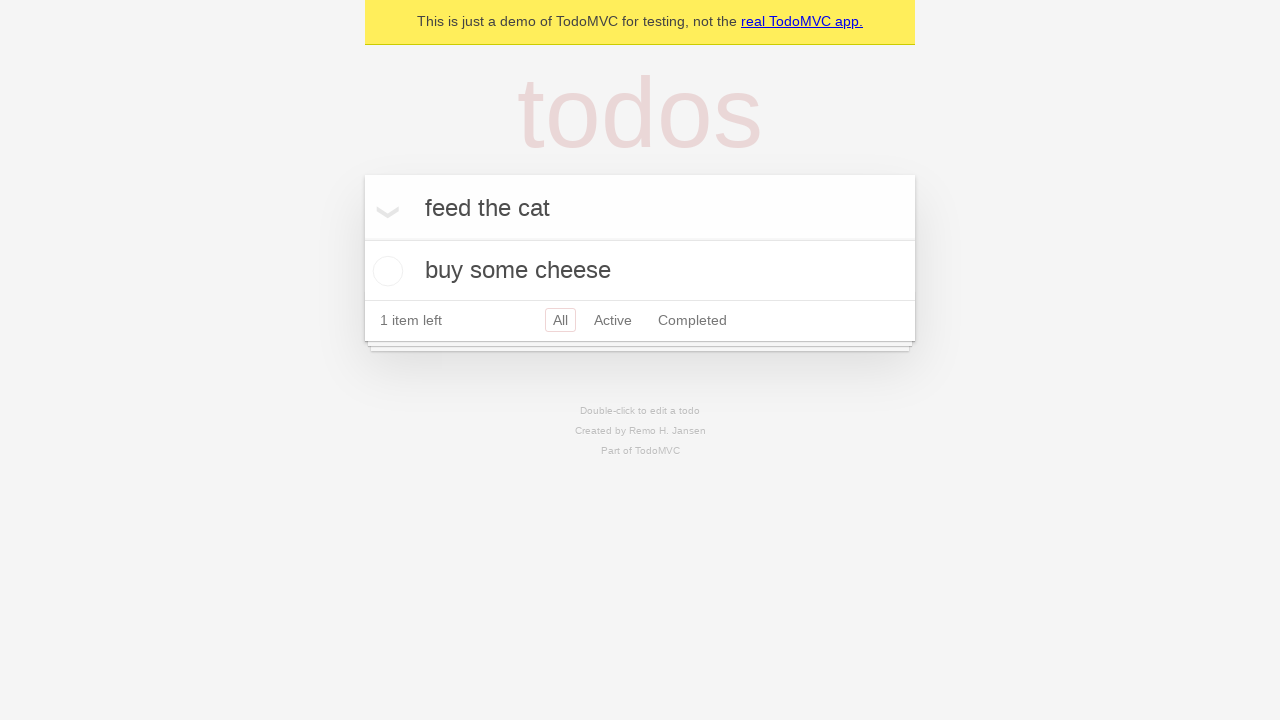

Pressed Enter to add second todo item on internal:attr=[placeholder="What needs to be done?"i]
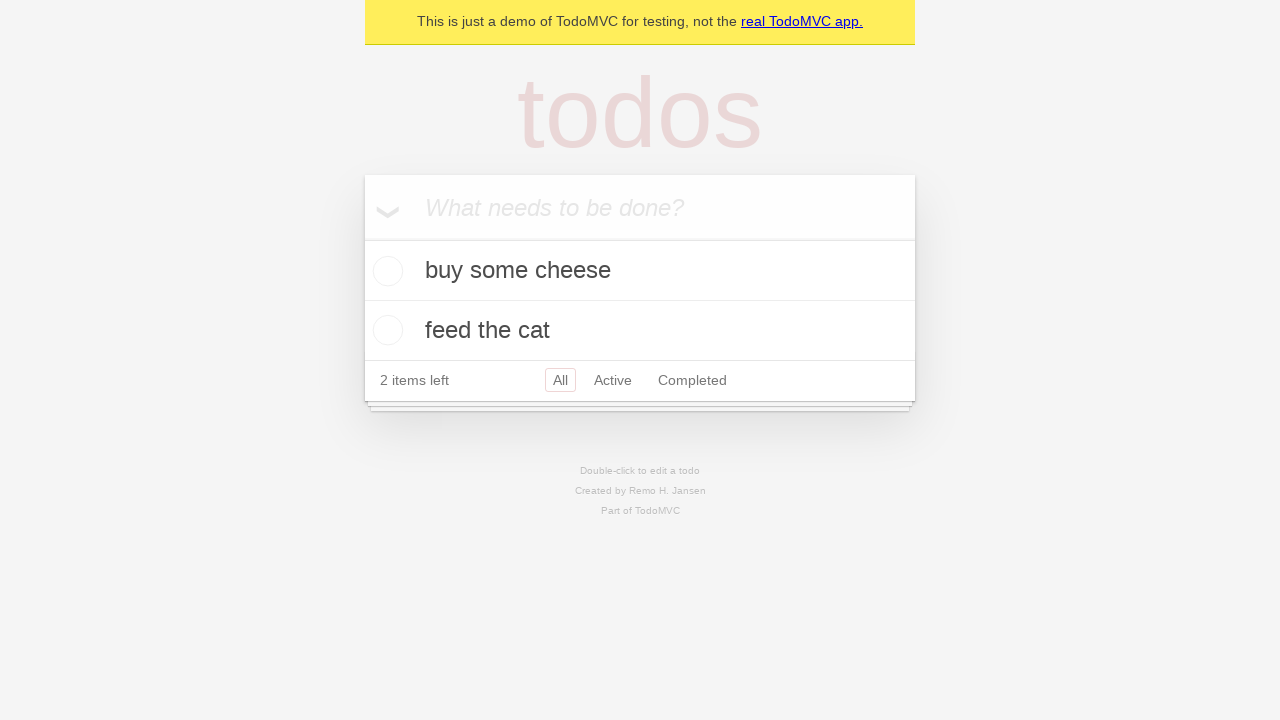

Filled todo input with 'book a doctors appointment' on internal:attr=[placeholder="What needs to be done?"i]
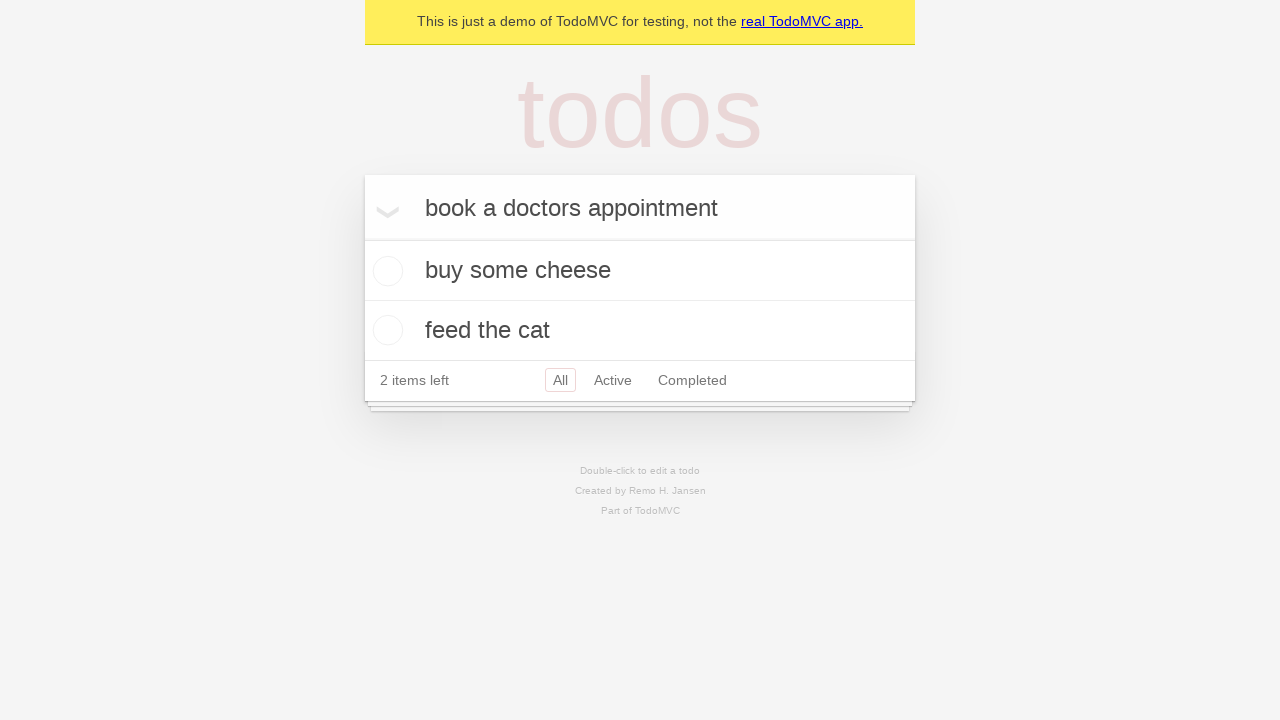

Pressed Enter to add third todo item on internal:attr=[placeholder="What needs to be done?"i]
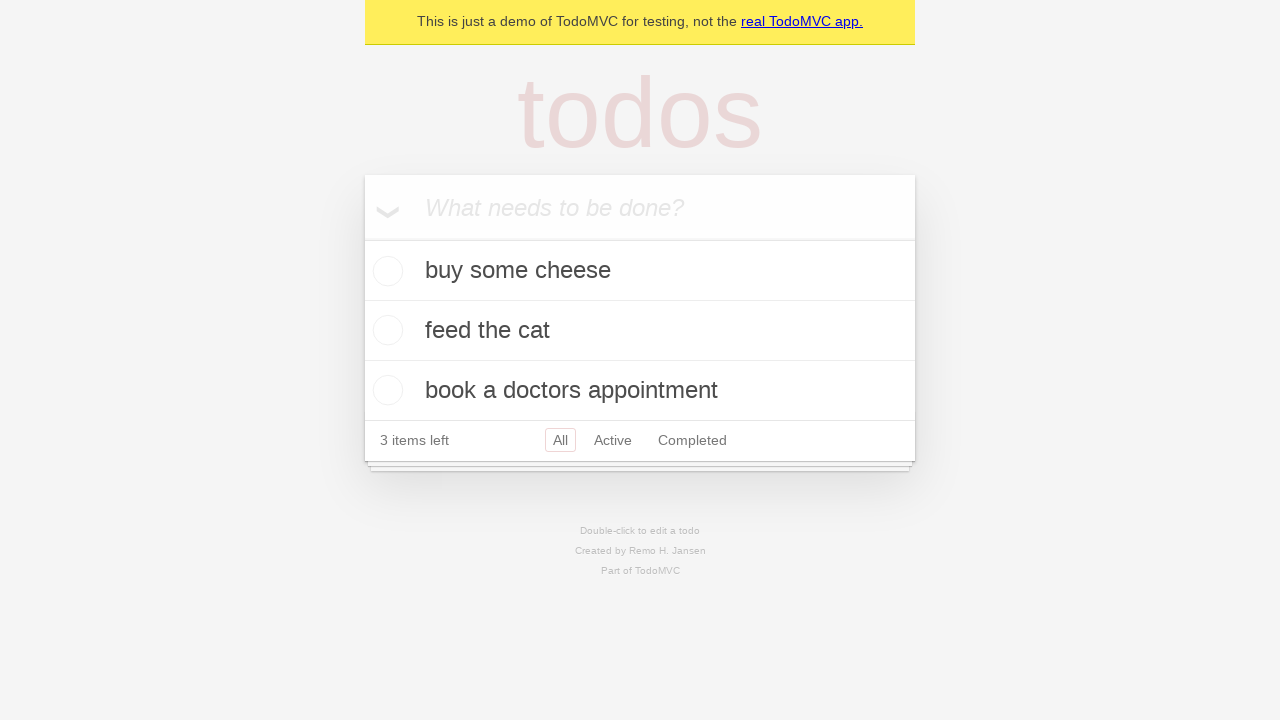

Clicked Active filter link at (613, 440) on internal:role=link[name="Active"i]
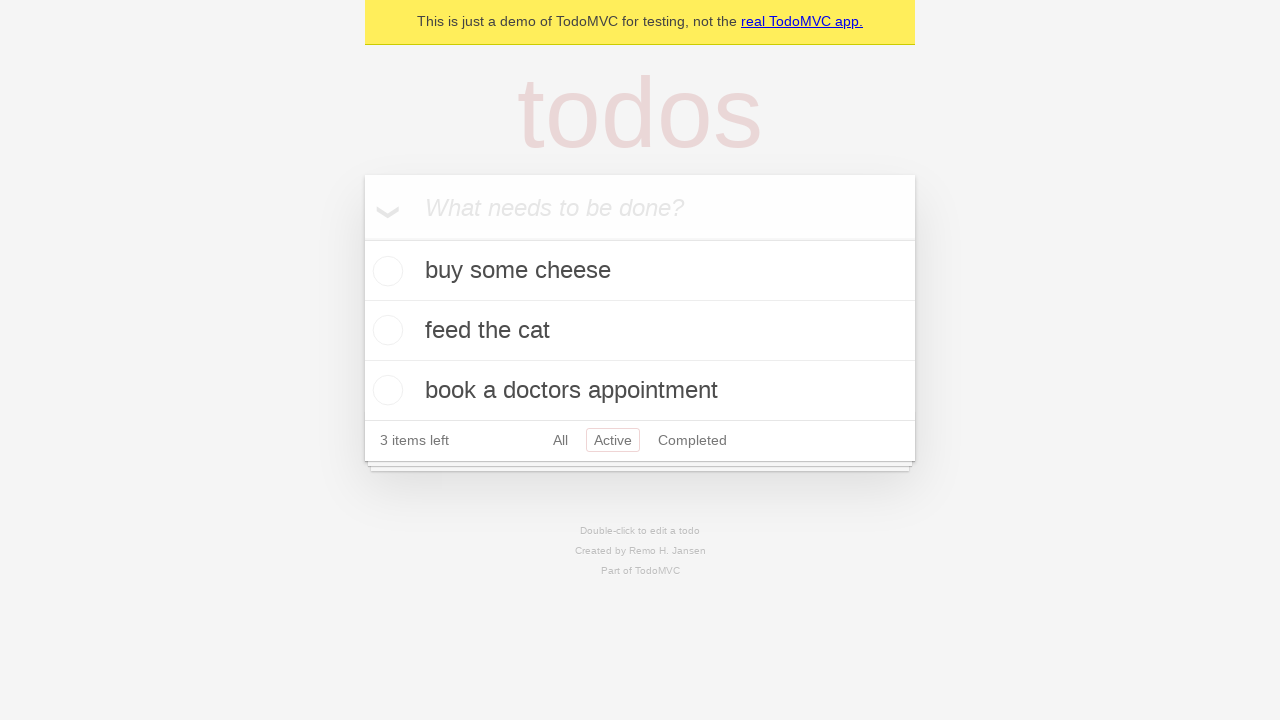

Clicked Completed filter link to verify it highlights as currently applied filter at (692, 440) on internal:role=link[name="Completed"i]
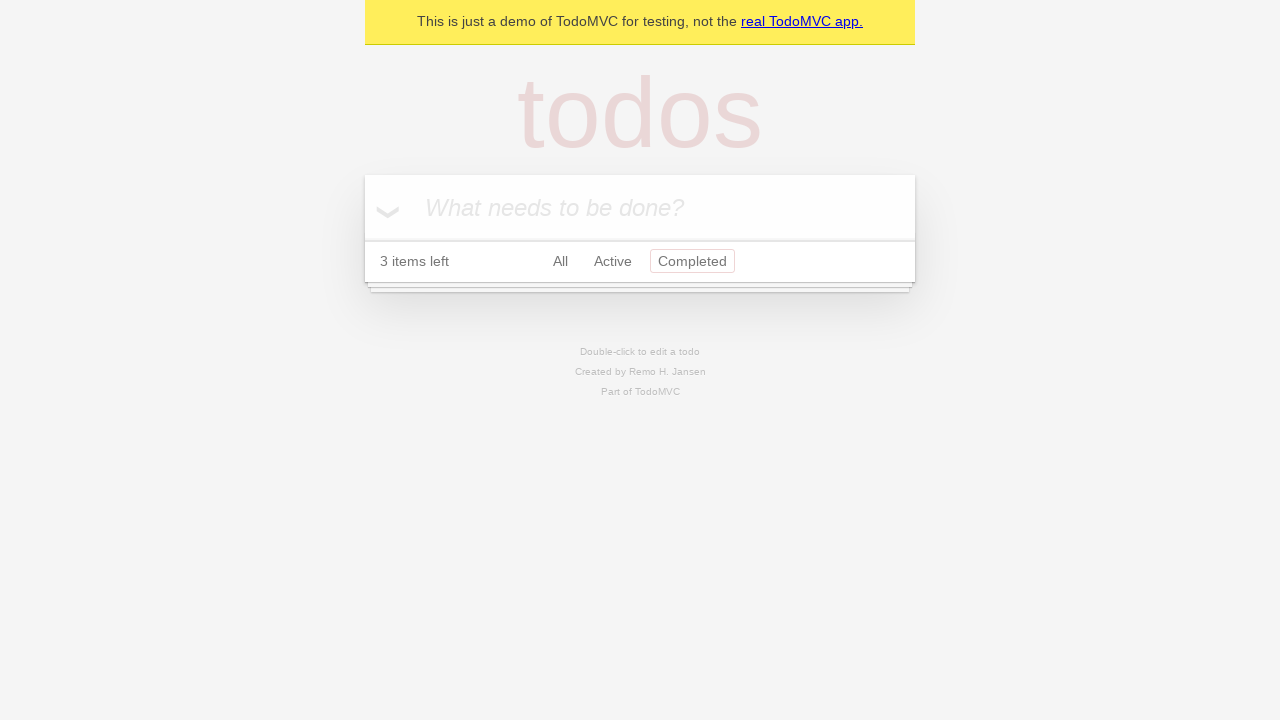

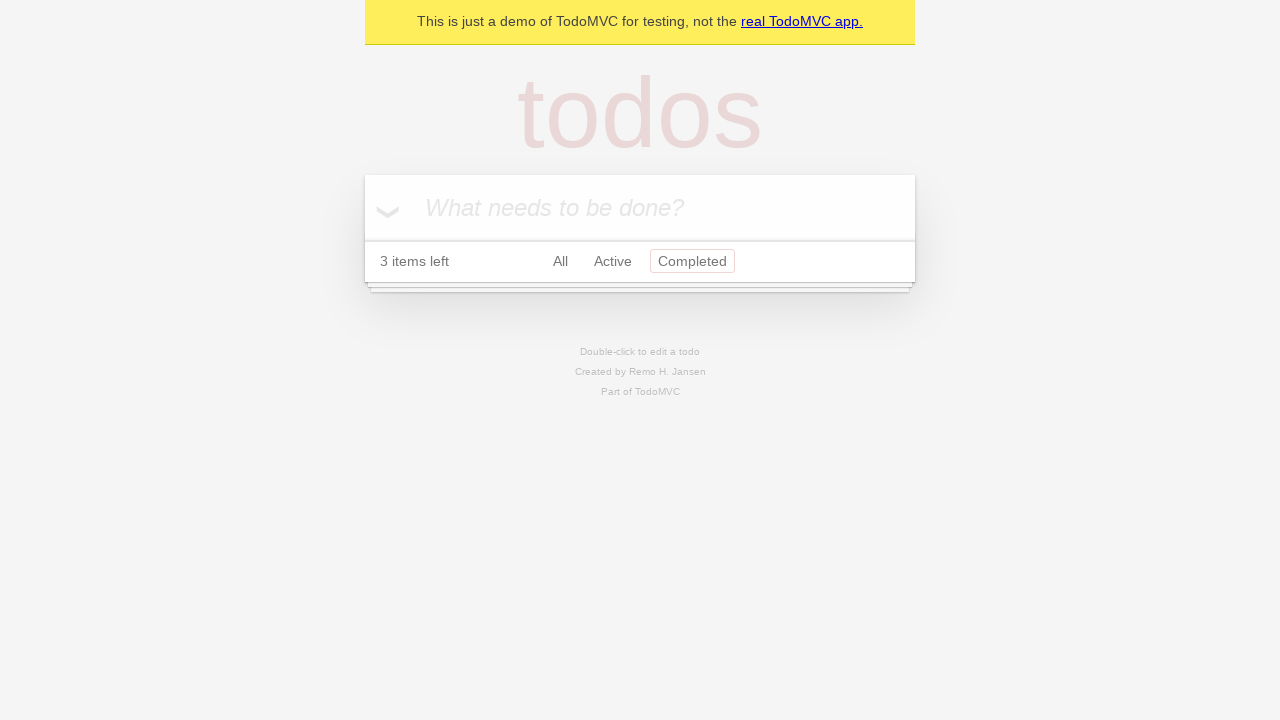